Performs drag and drop operation by dragging the draggable element to the droppable target within an iframe

Starting URL: https://jqueryui.com/droppable/

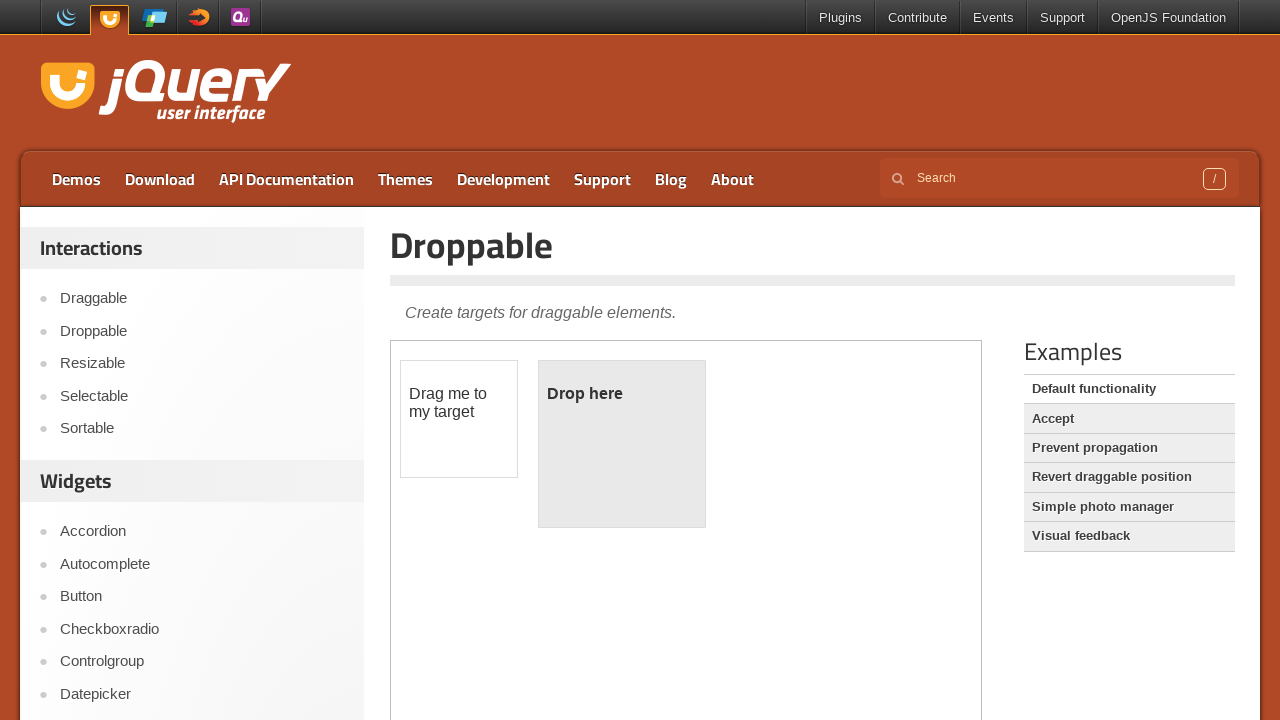

Located the demo frame containing drag and drop elements
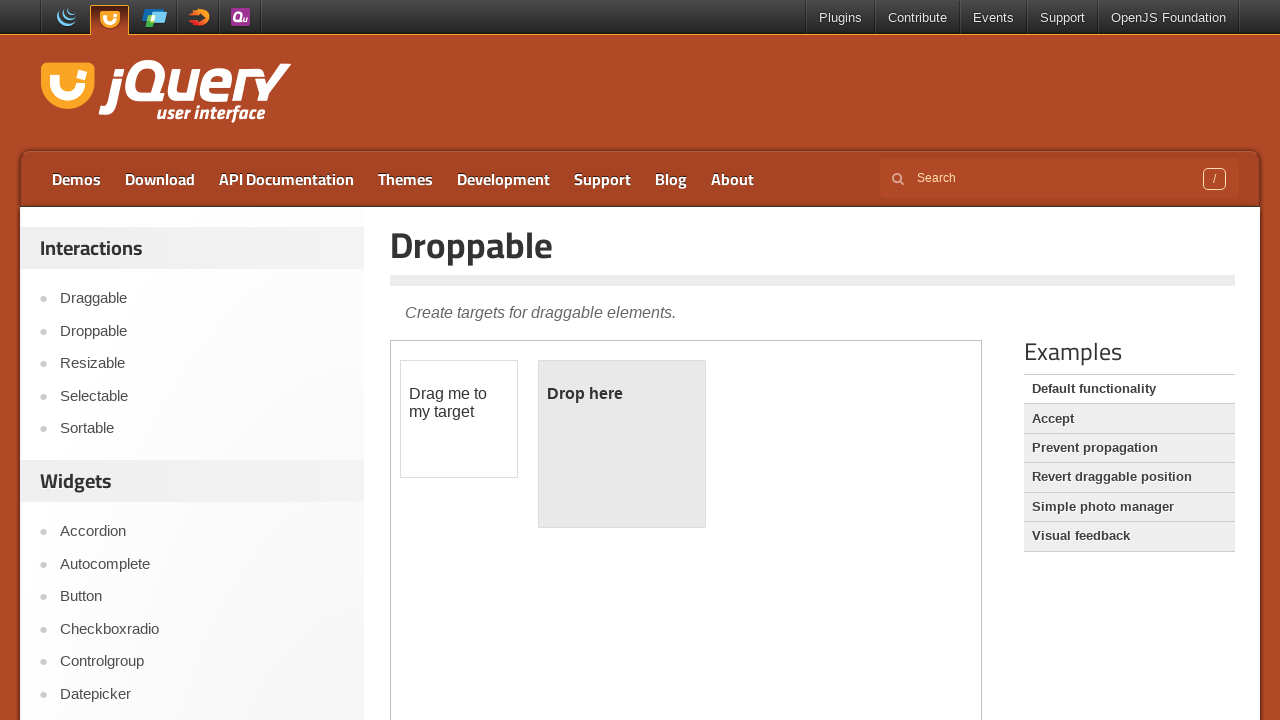

Located the draggable element
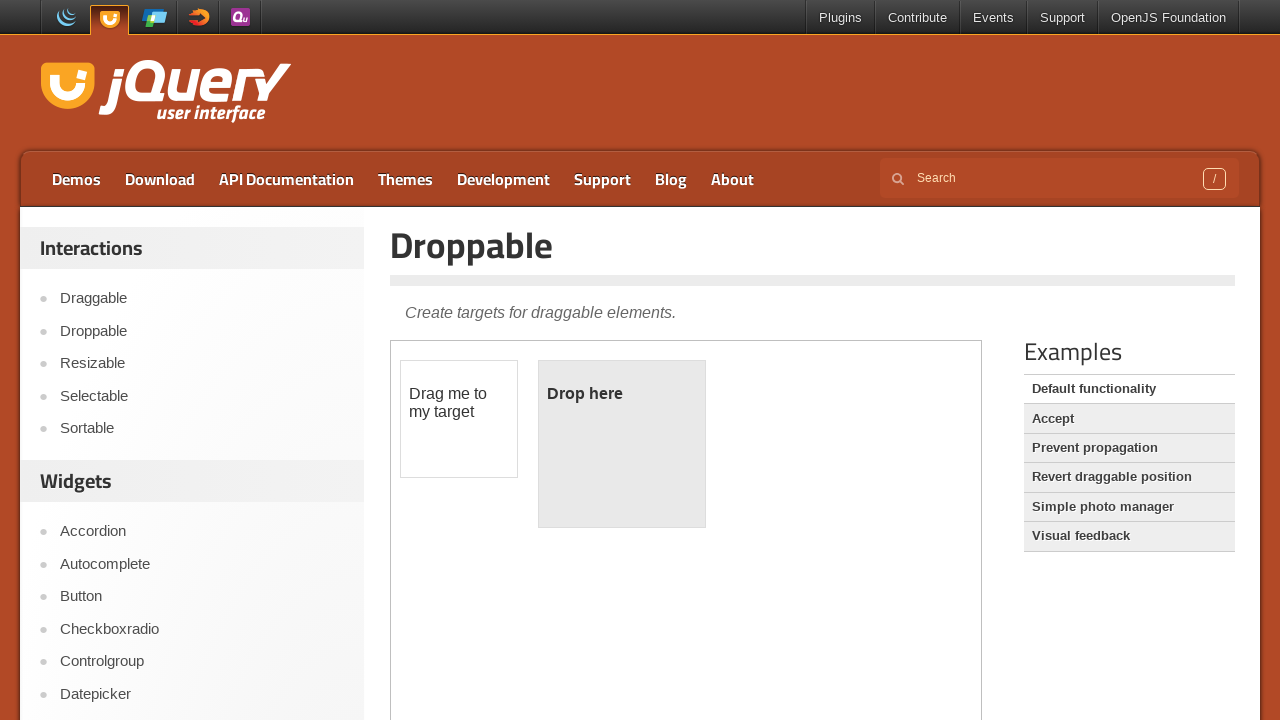

Located the droppable target element
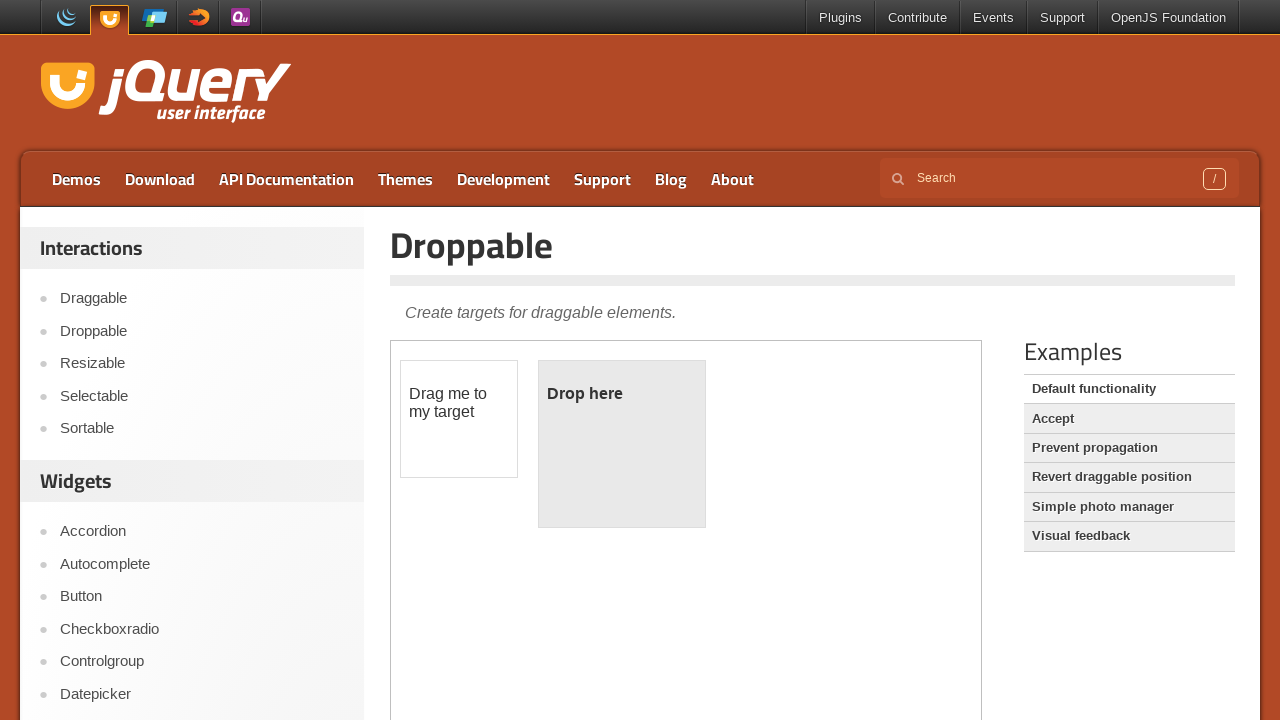

Performed drag and drop operation from draggable element to droppable target at (622, 444)
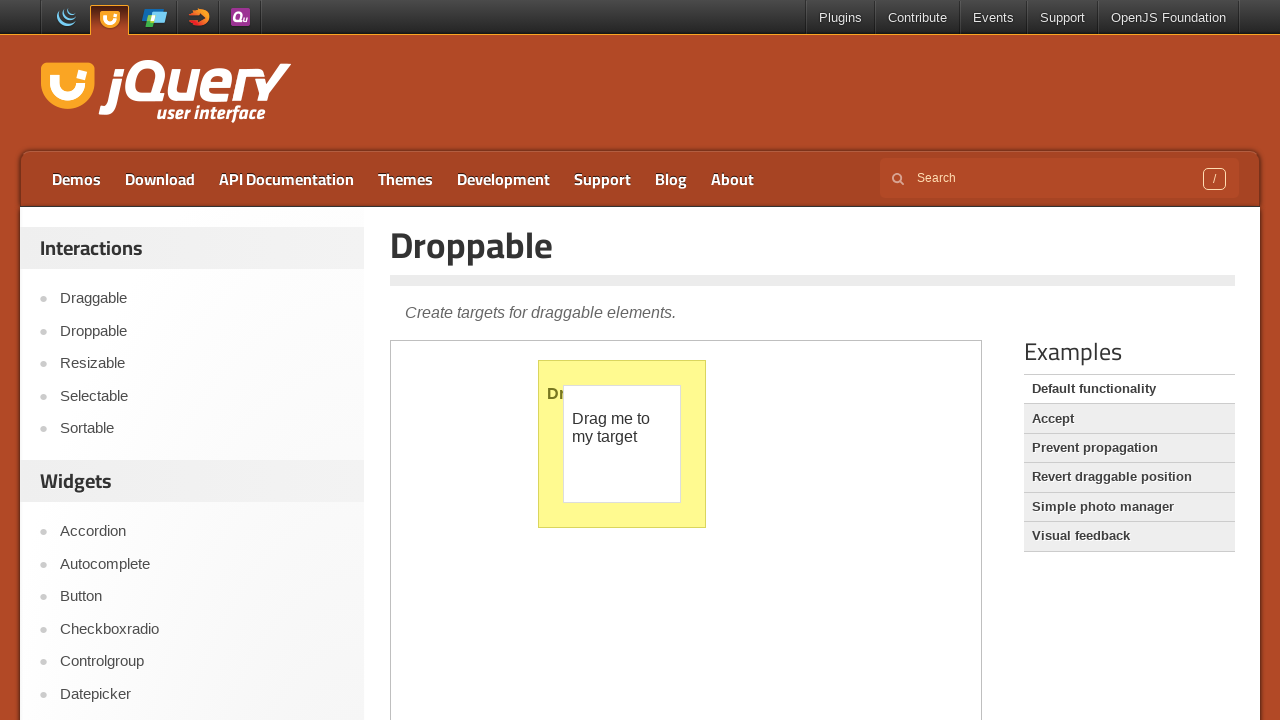

Retrieved text from droppable element to verify drop success
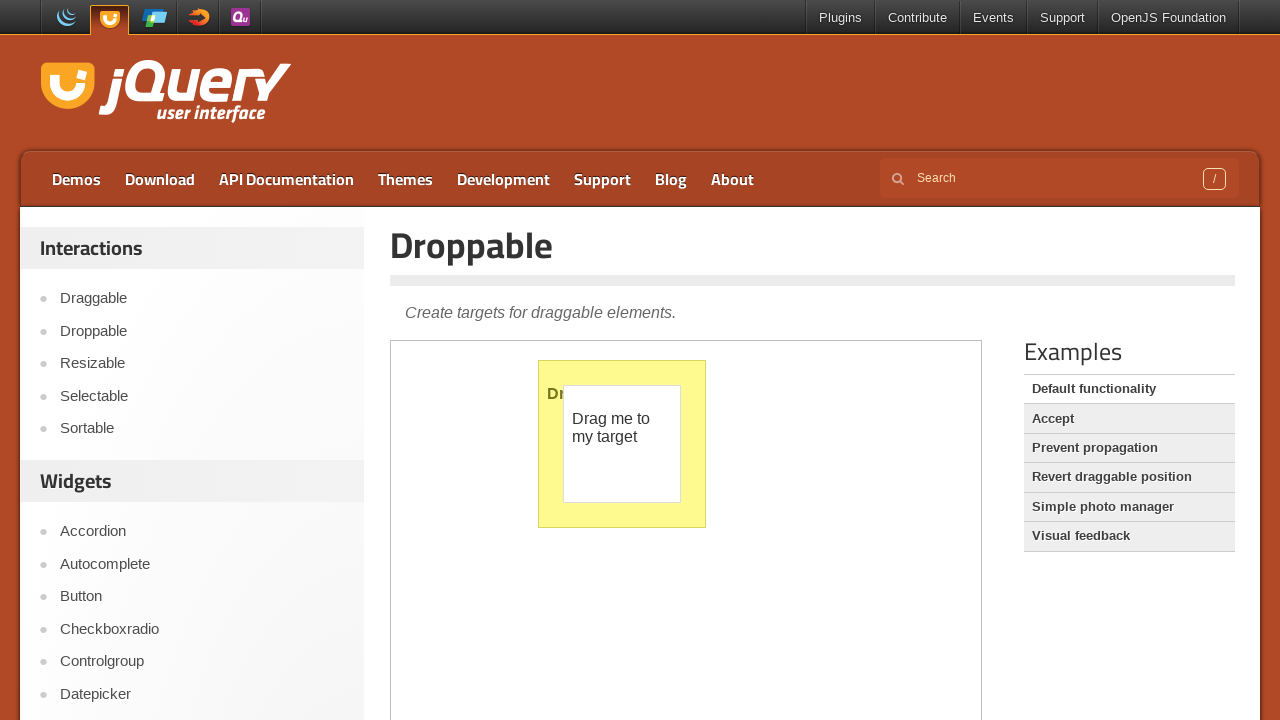

Drag and drop operation verified as successful - target shows 'Dropped!' text
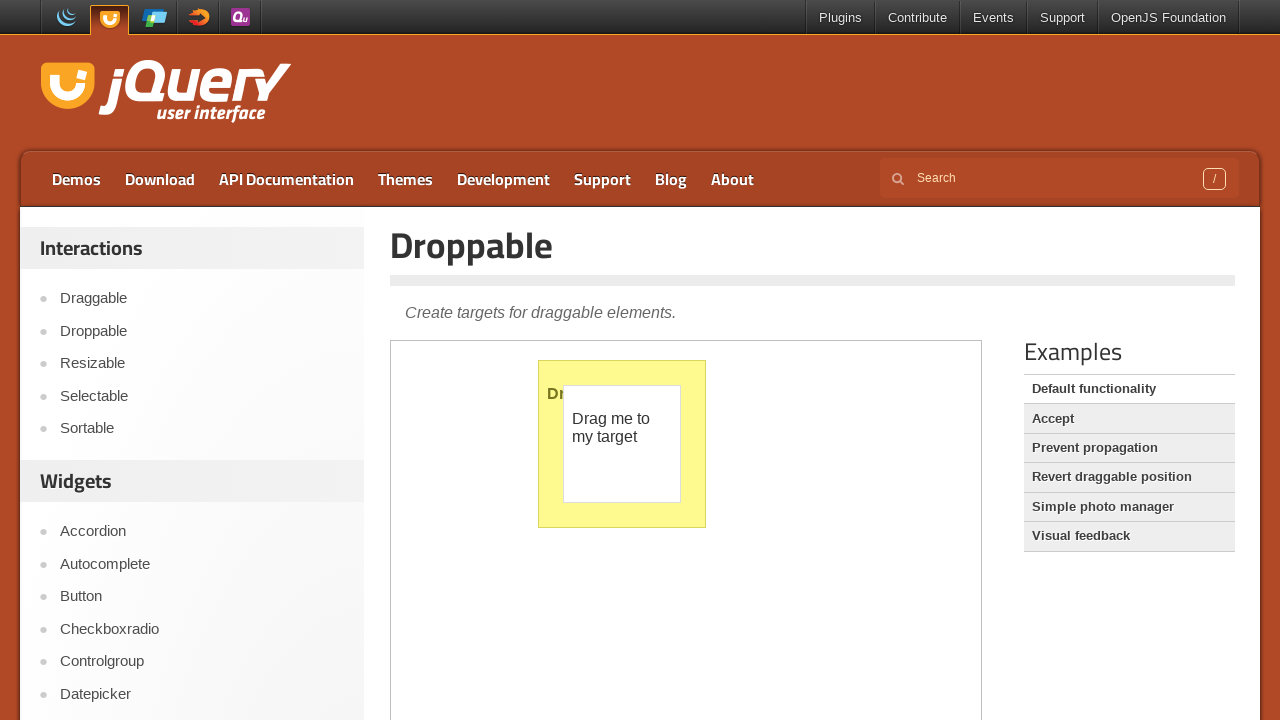

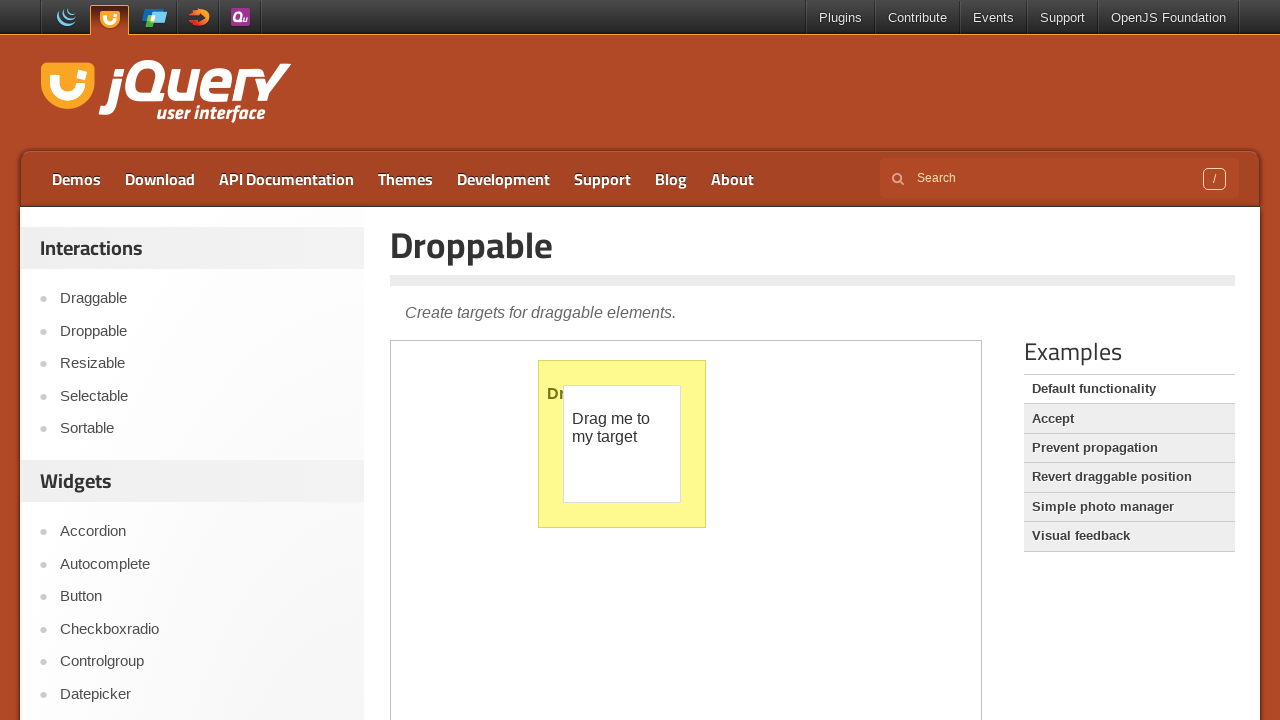